Navigates to redbus.in homepage and sets up a dialog handler to accept any JavaScript alerts that may appear

Starting URL: https://www.redbus.in/#backHome

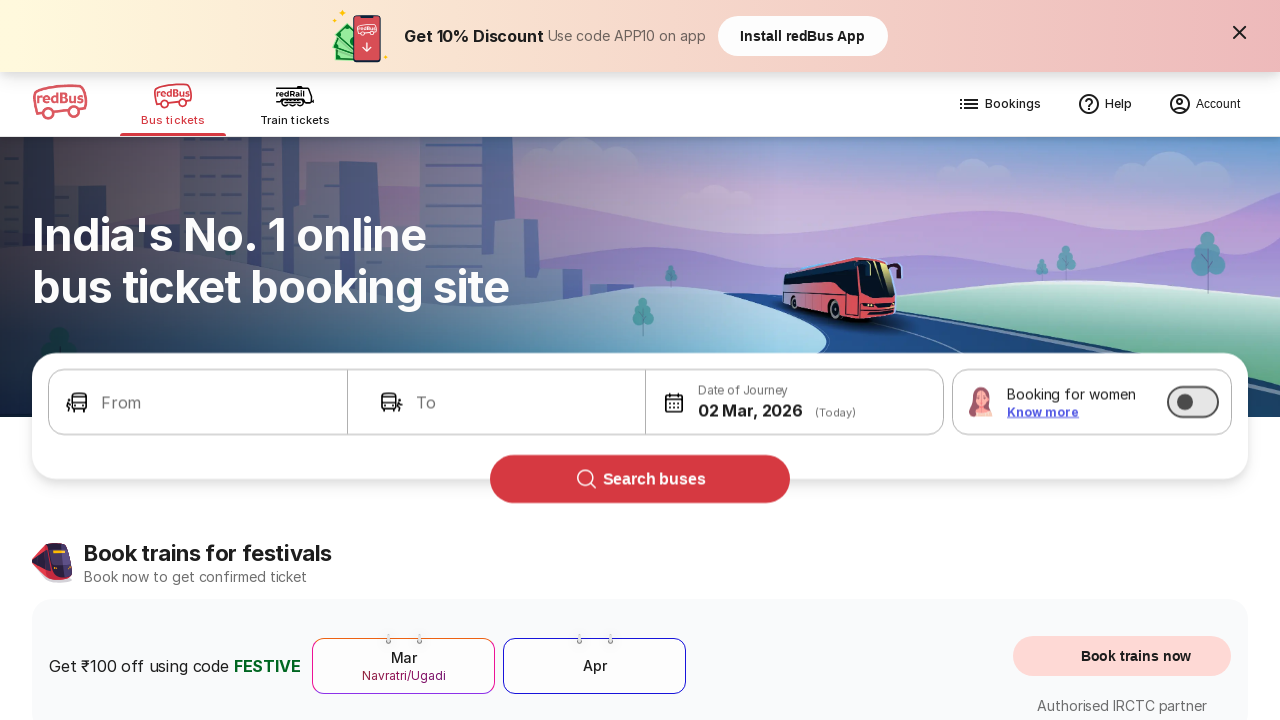

Set up dialog handler to accept JavaScript alerts
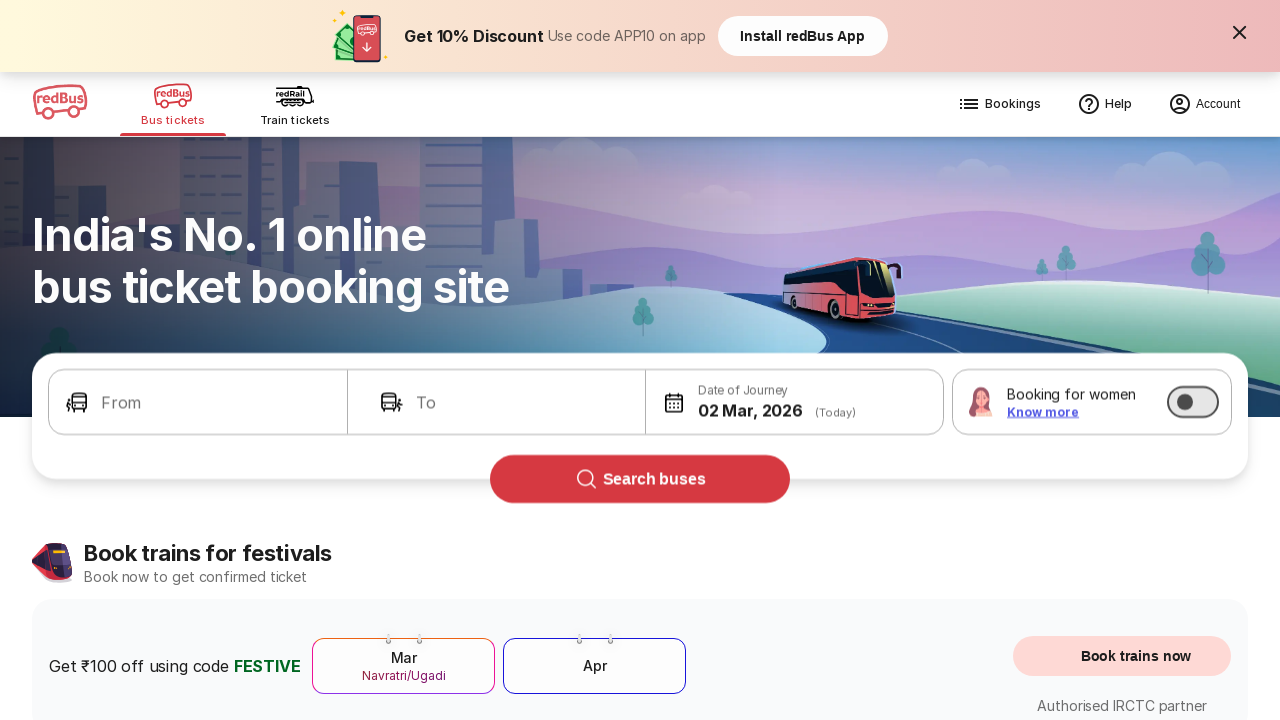

Waited for page to fully load (networkidle state)
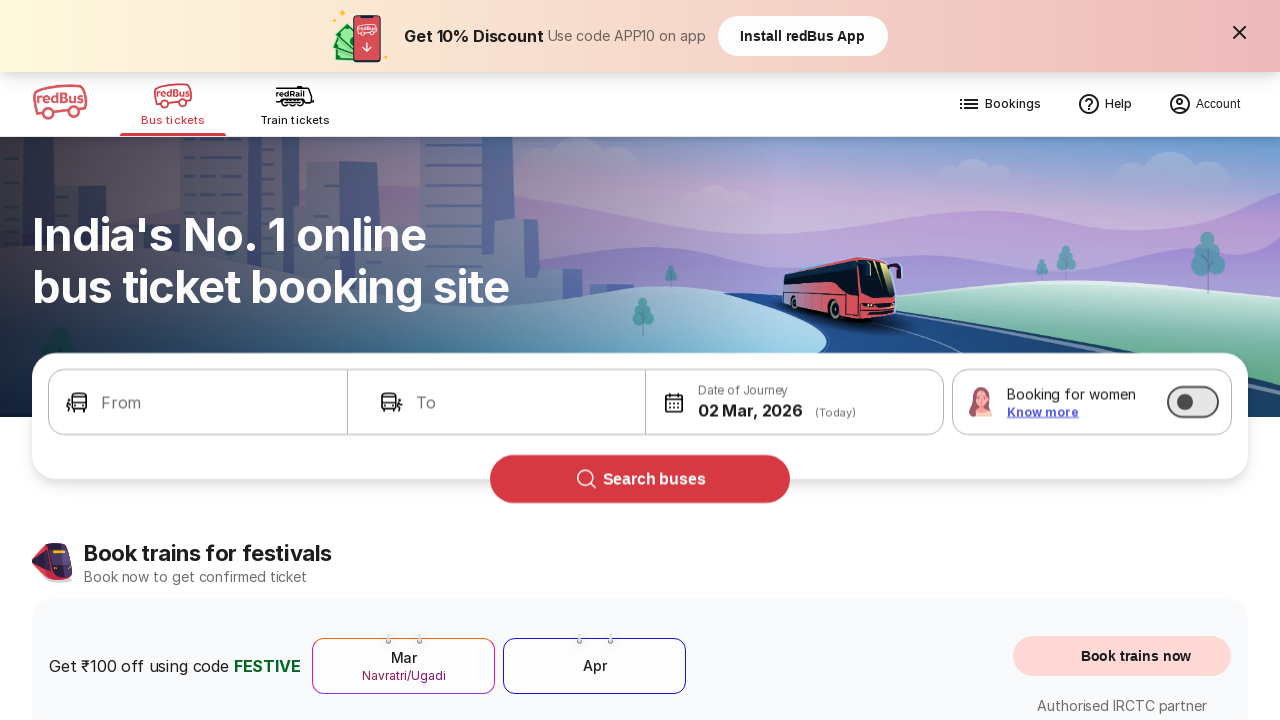

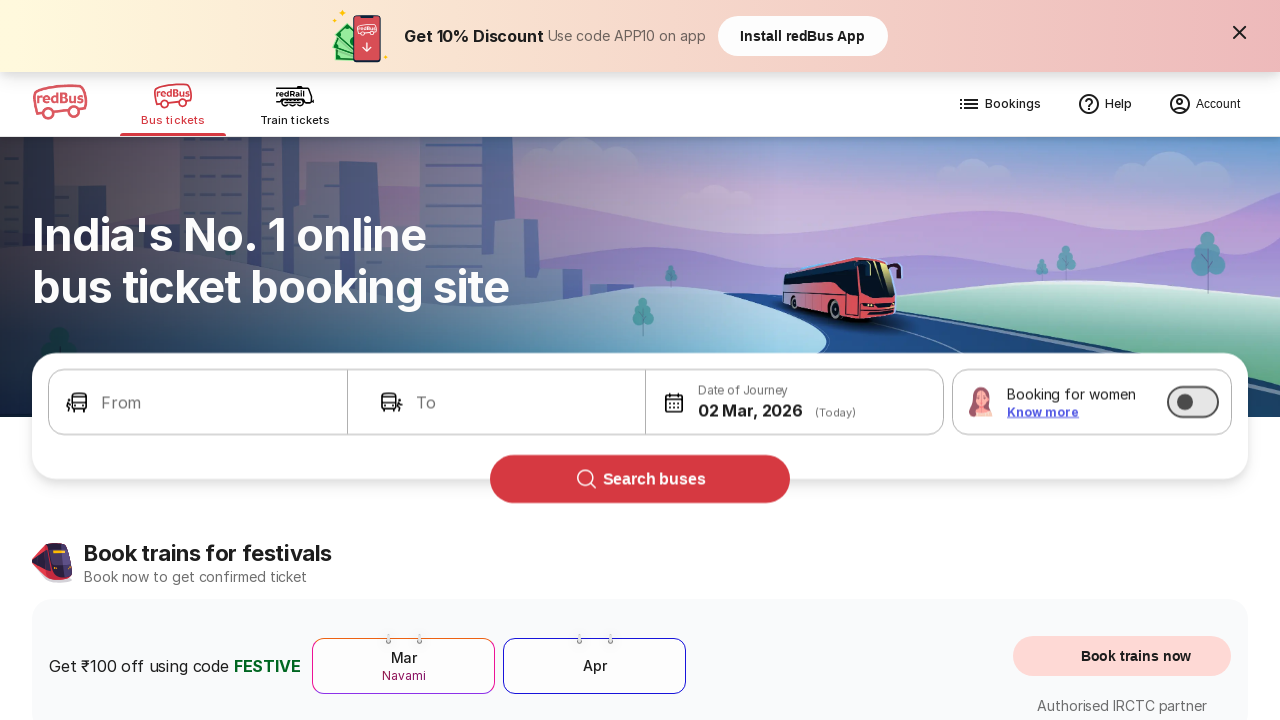